Tests file download functionality by navigating to a test page and clicking on a ZIP file download link

Starting URL: http://omayo.blogspot.com/p/page7.html

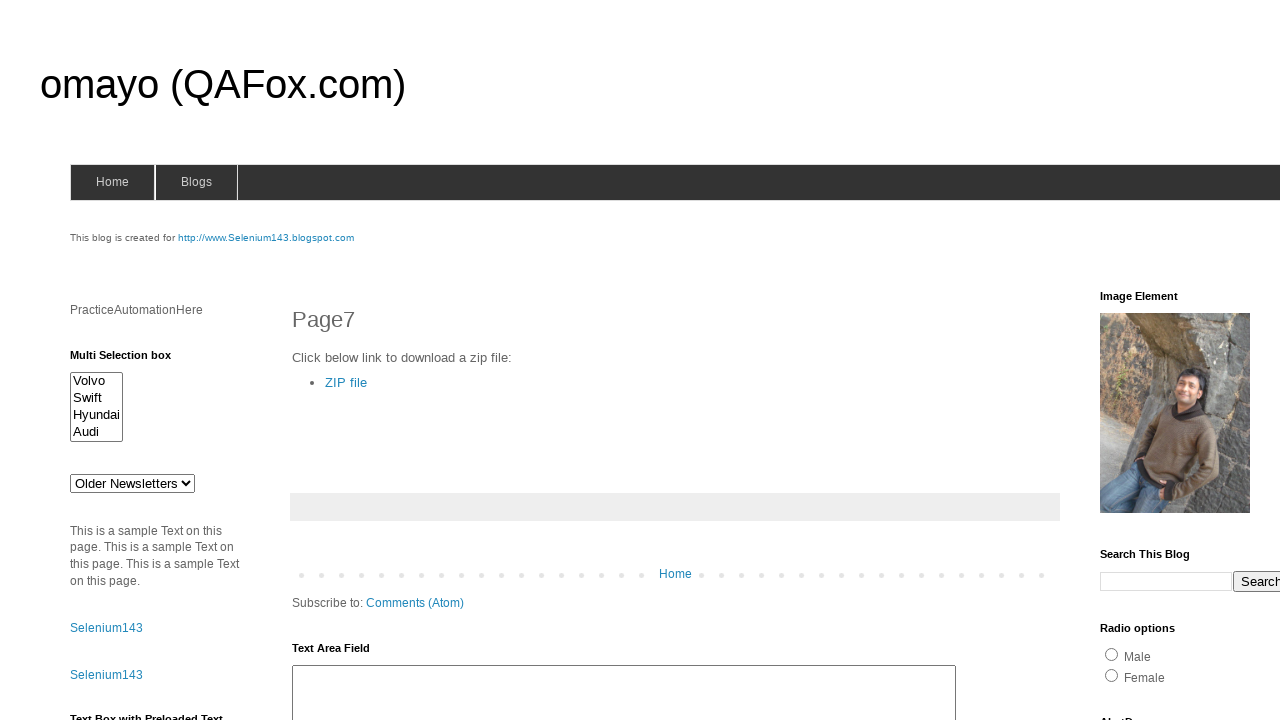

Clicked on ZIP file download link at (346, 382) on text=ZIP file
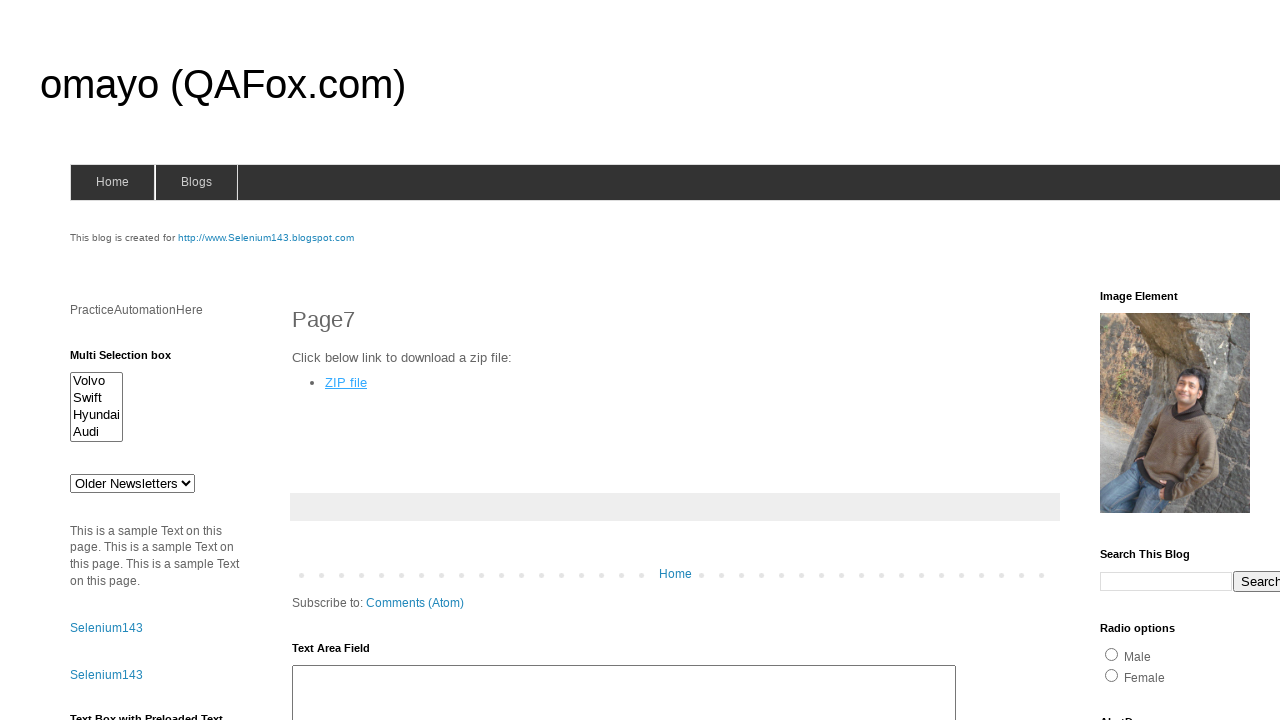

Waited 2 seconds for download to initiate
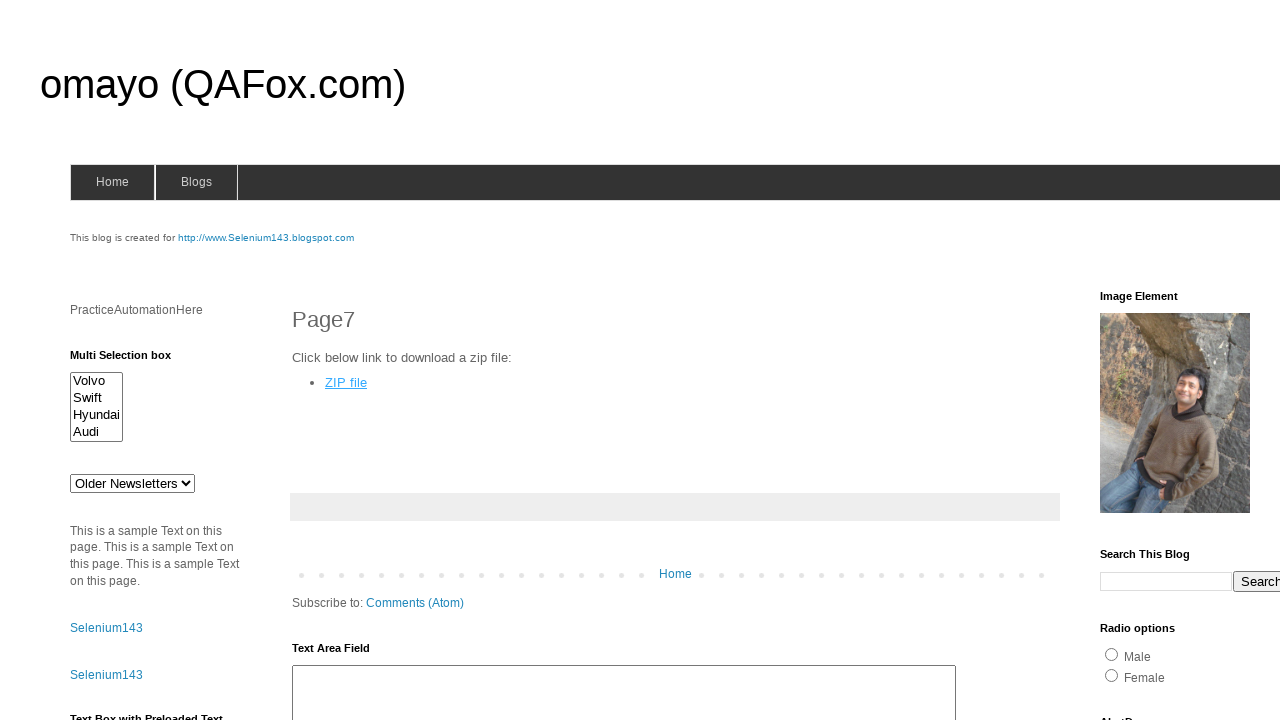

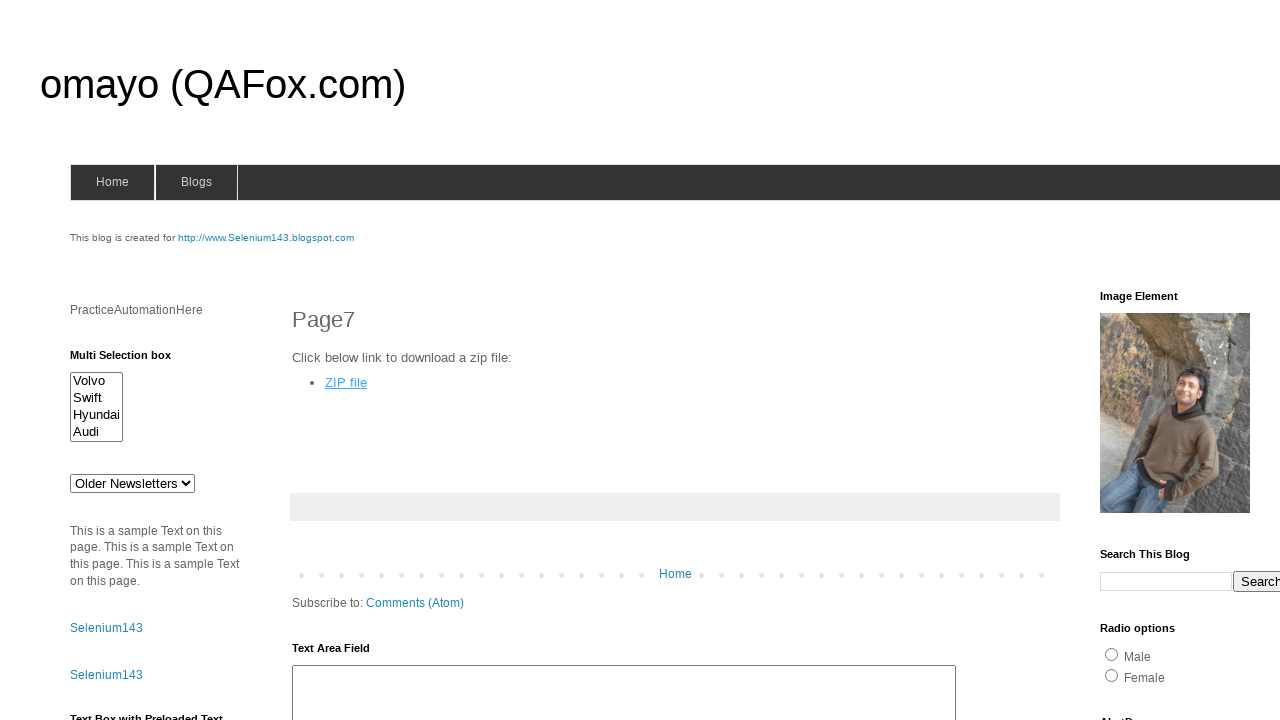